Tests keyboard navigation on the Guvi website by clicking the Courses link and then using arrow down and tab key presses to navigate through page elements

Starting URL: https://www.guvi.in/

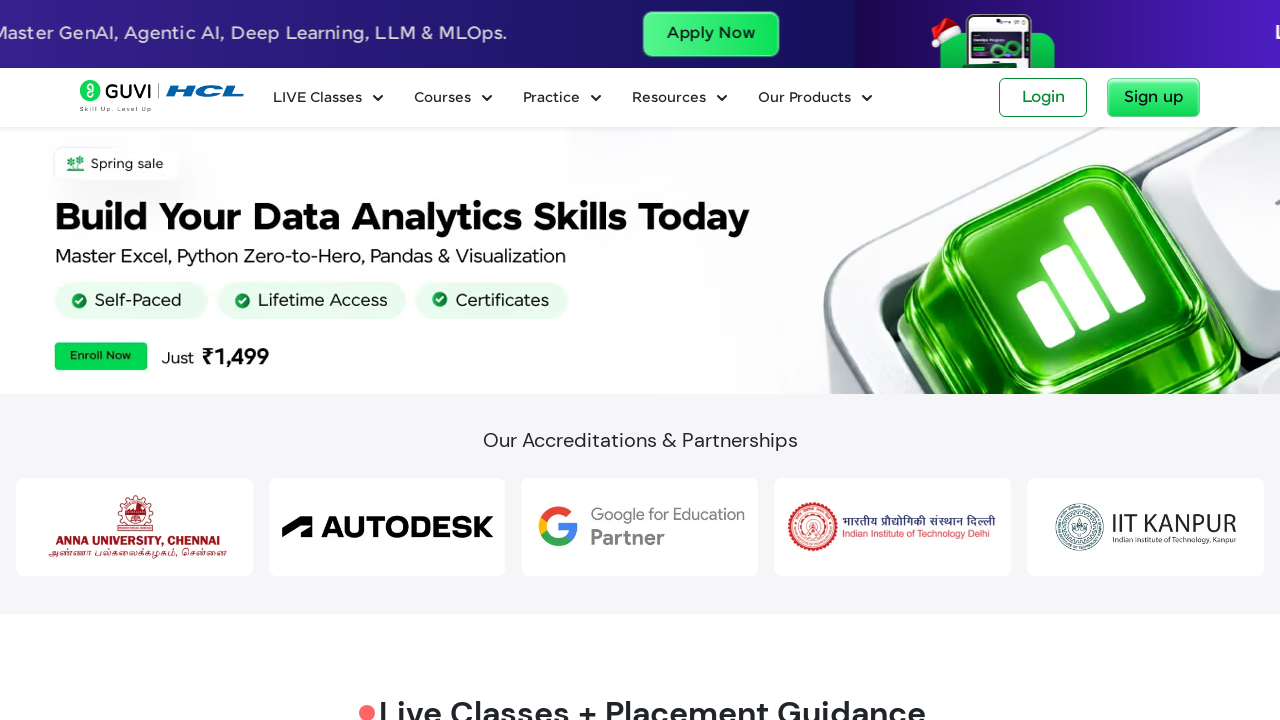

Clicked on the Courses link at (442, 98) on text=Courses
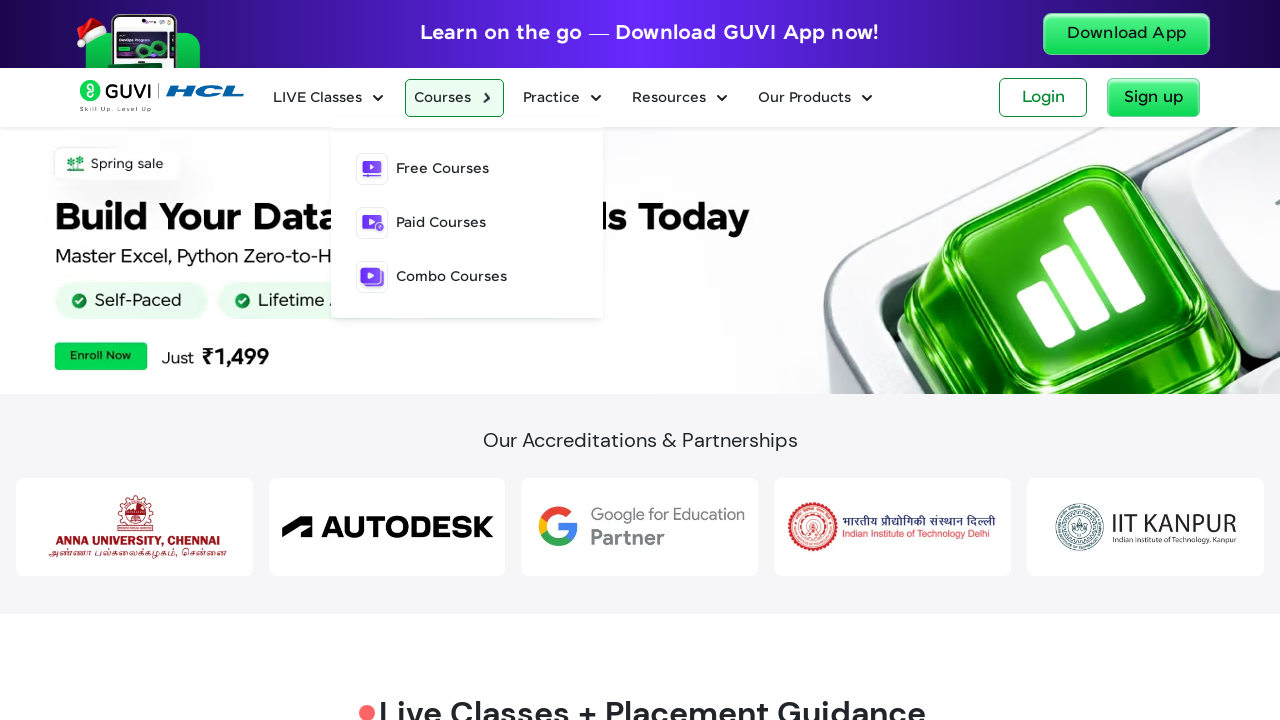

Waited 1000ms for page to respond
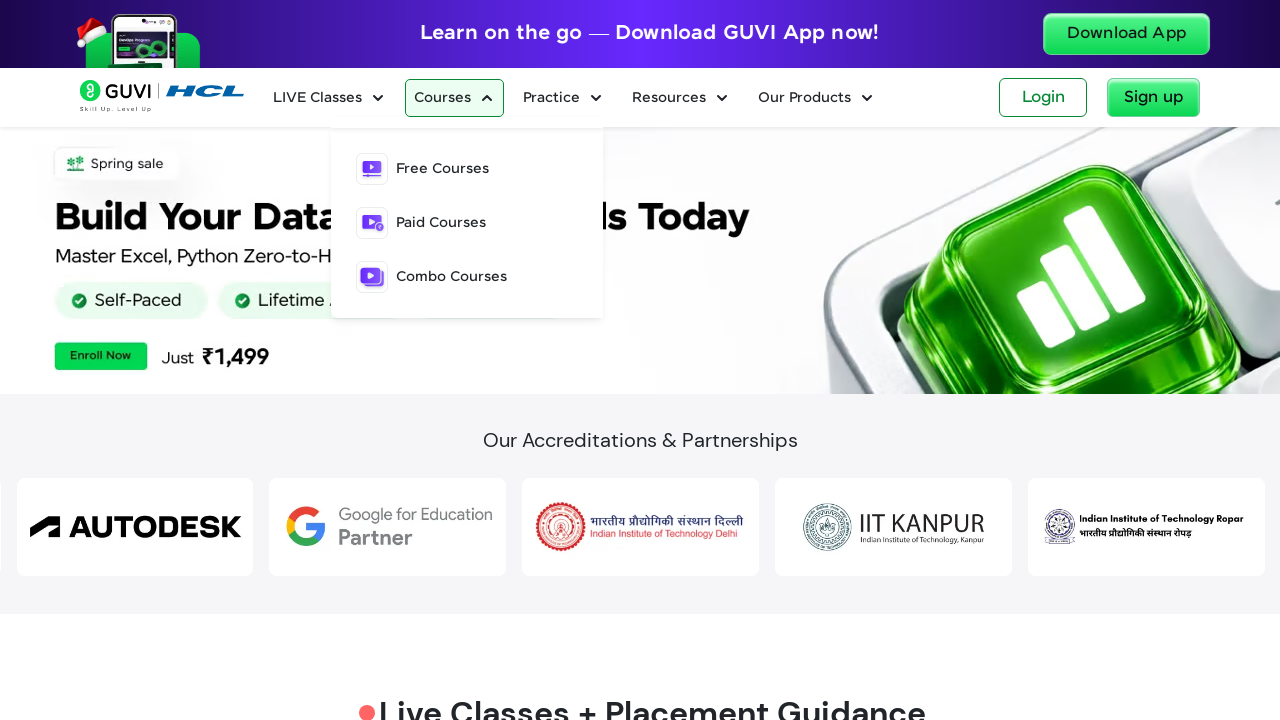

Pressed ArrowDown key (1st press)
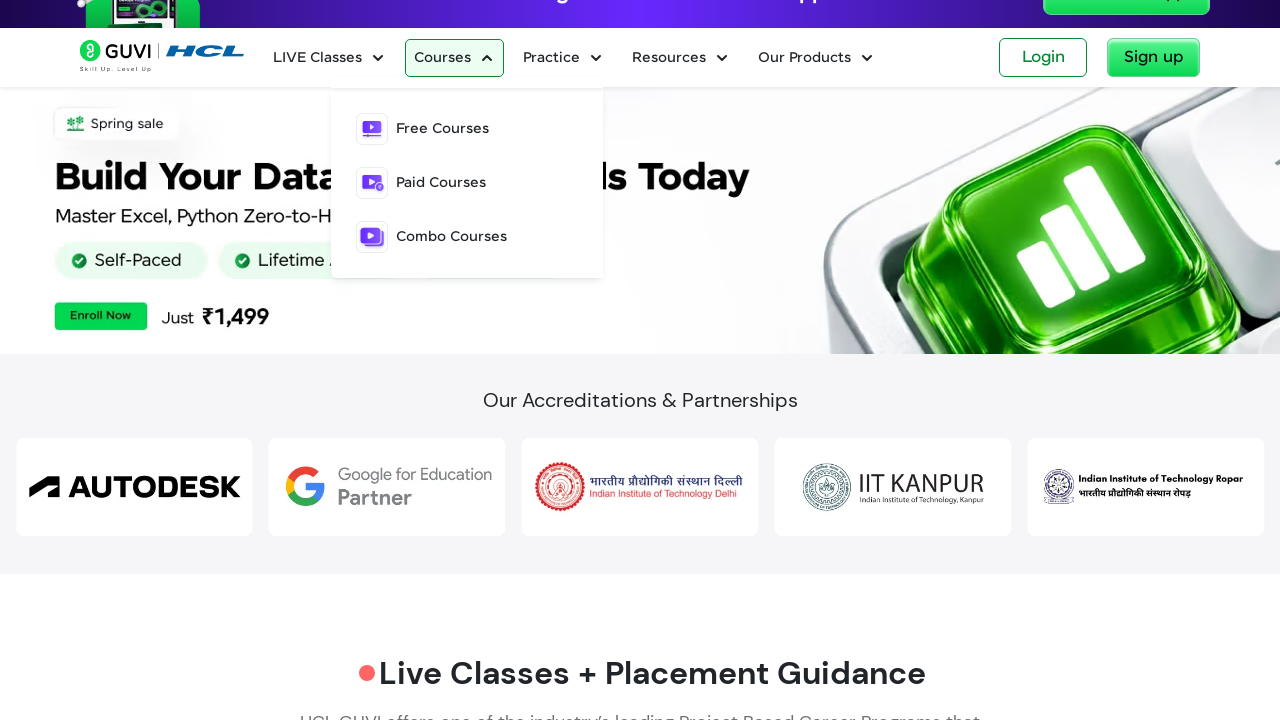

Waited 1000ms after first ArrowDown press
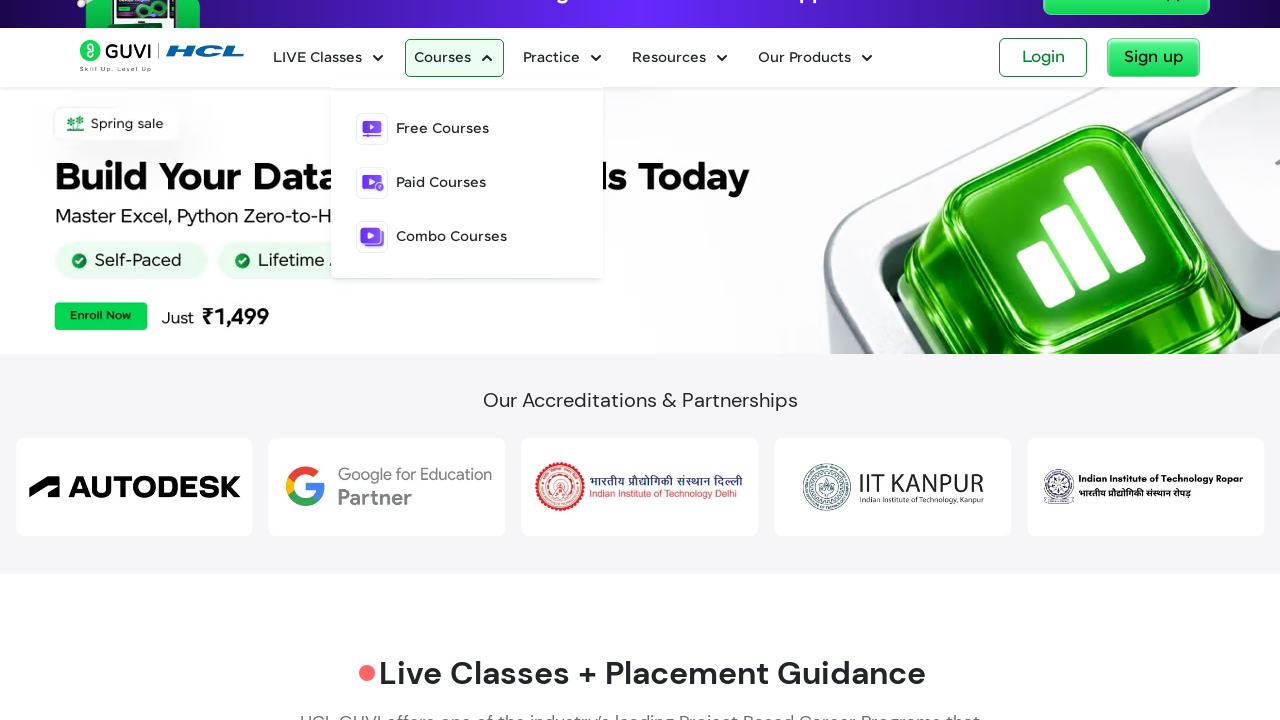

Pressed ArrowDown key (2nd press)
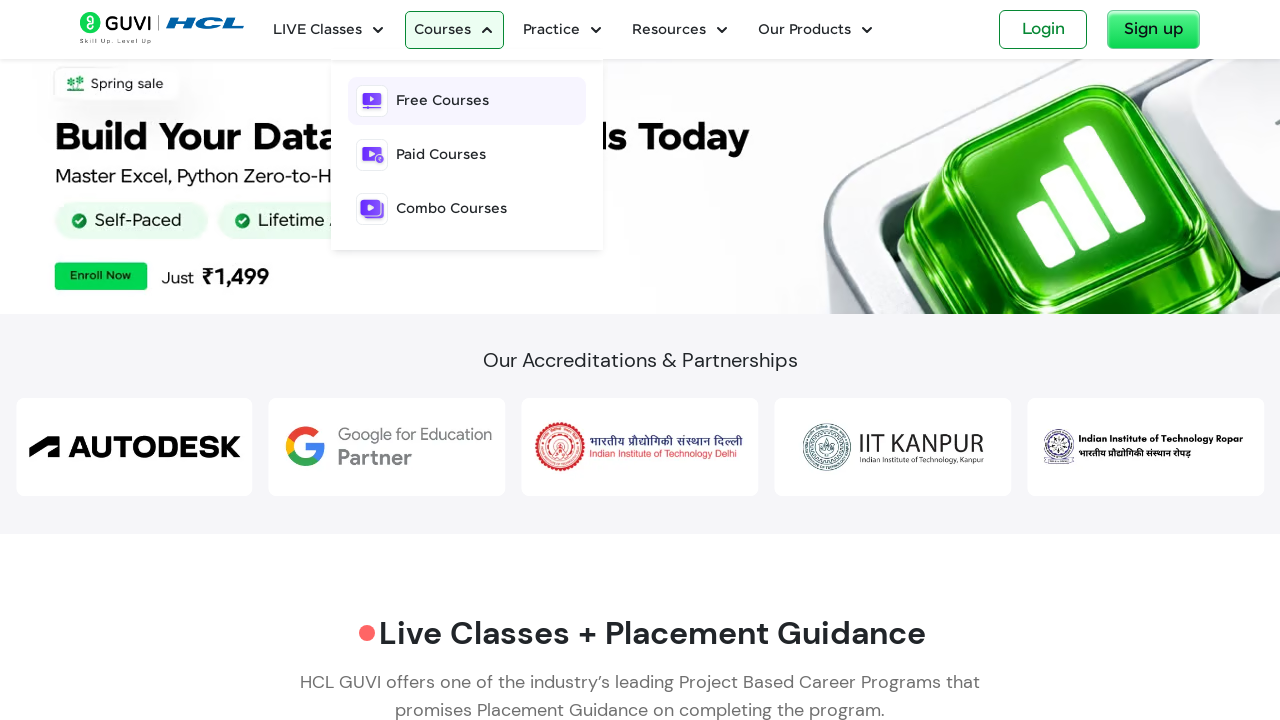

Waited 1000ms after second ArrowDown press
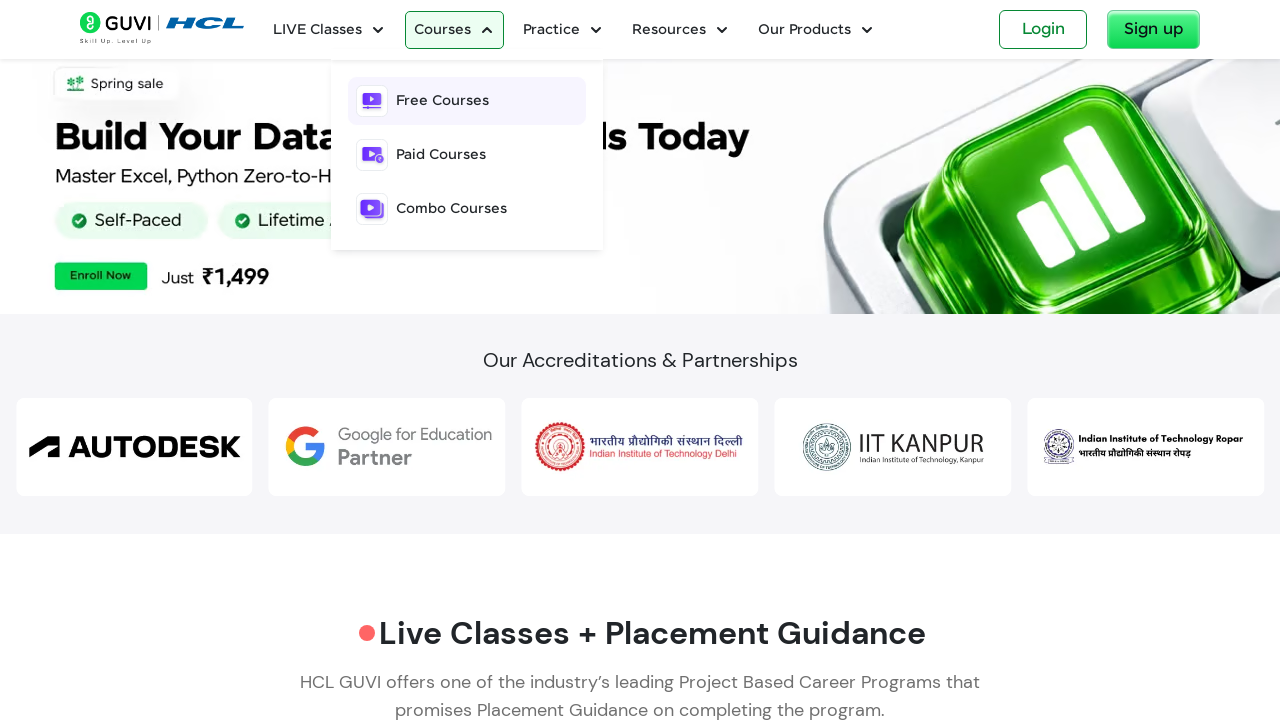

Pressed ArrowDown key (3rd press)
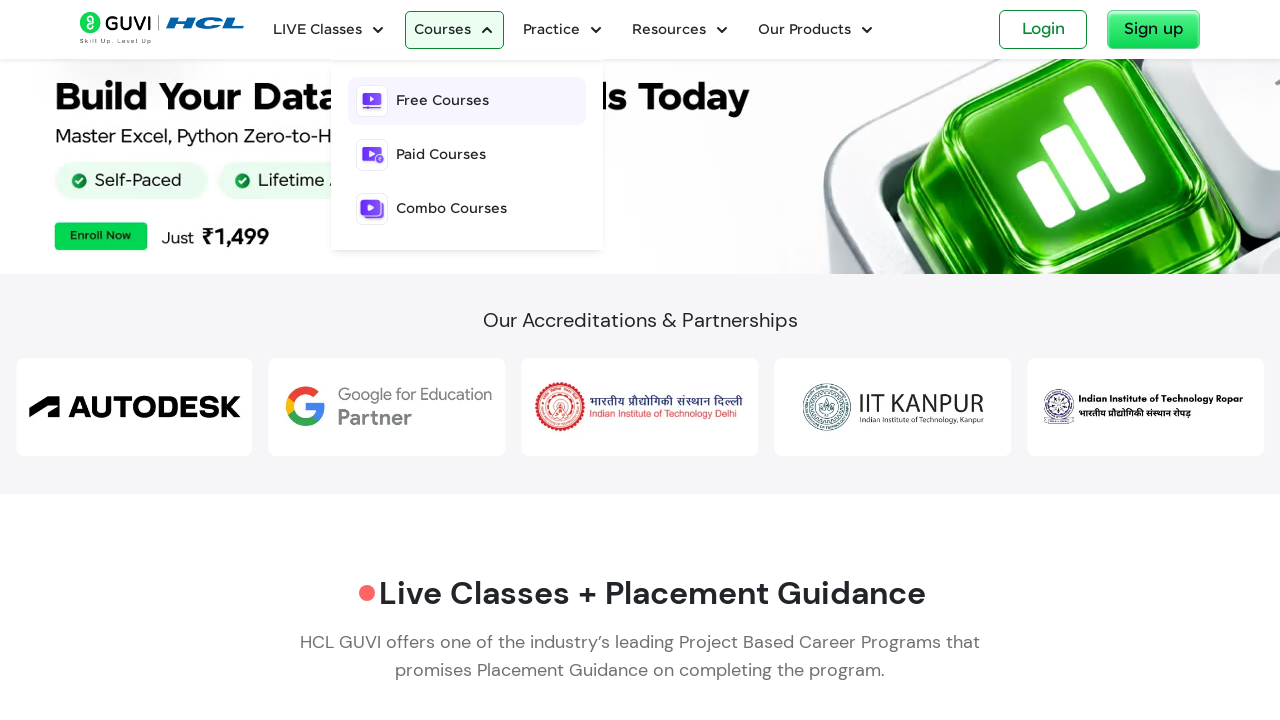

Waited 1000ms after third ArrowDown press
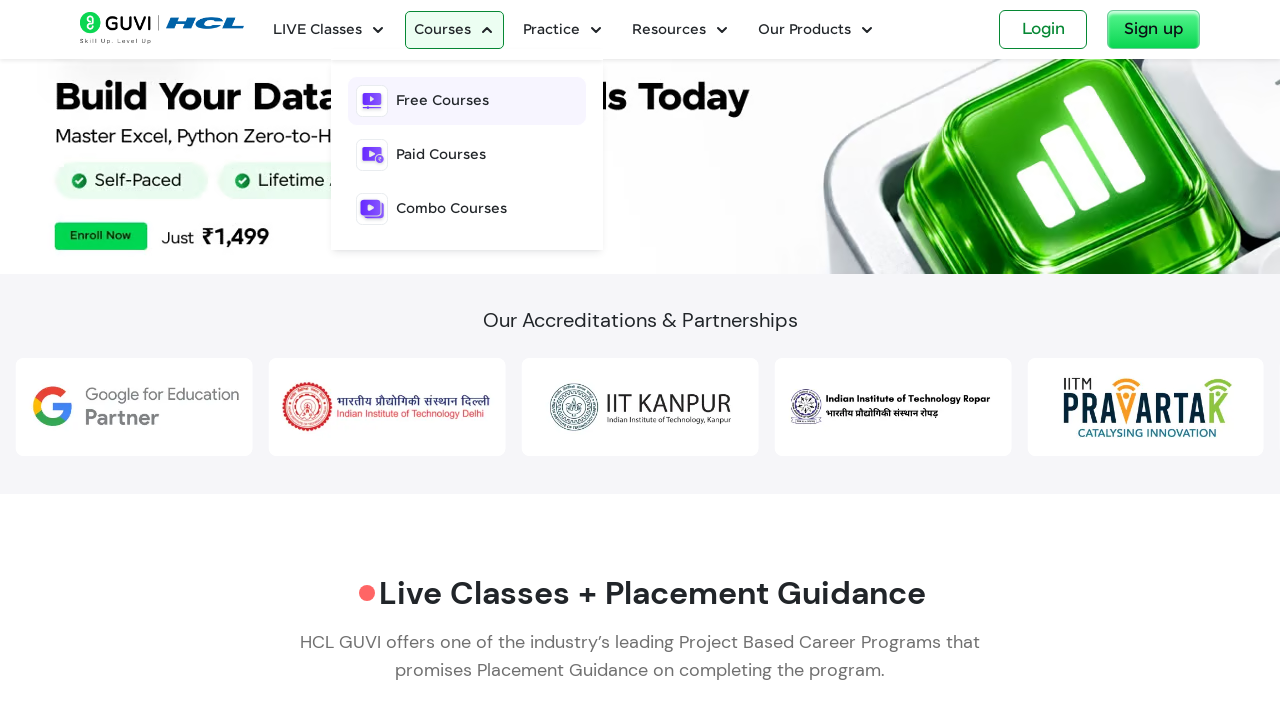

Pressed Tab key (1st press)
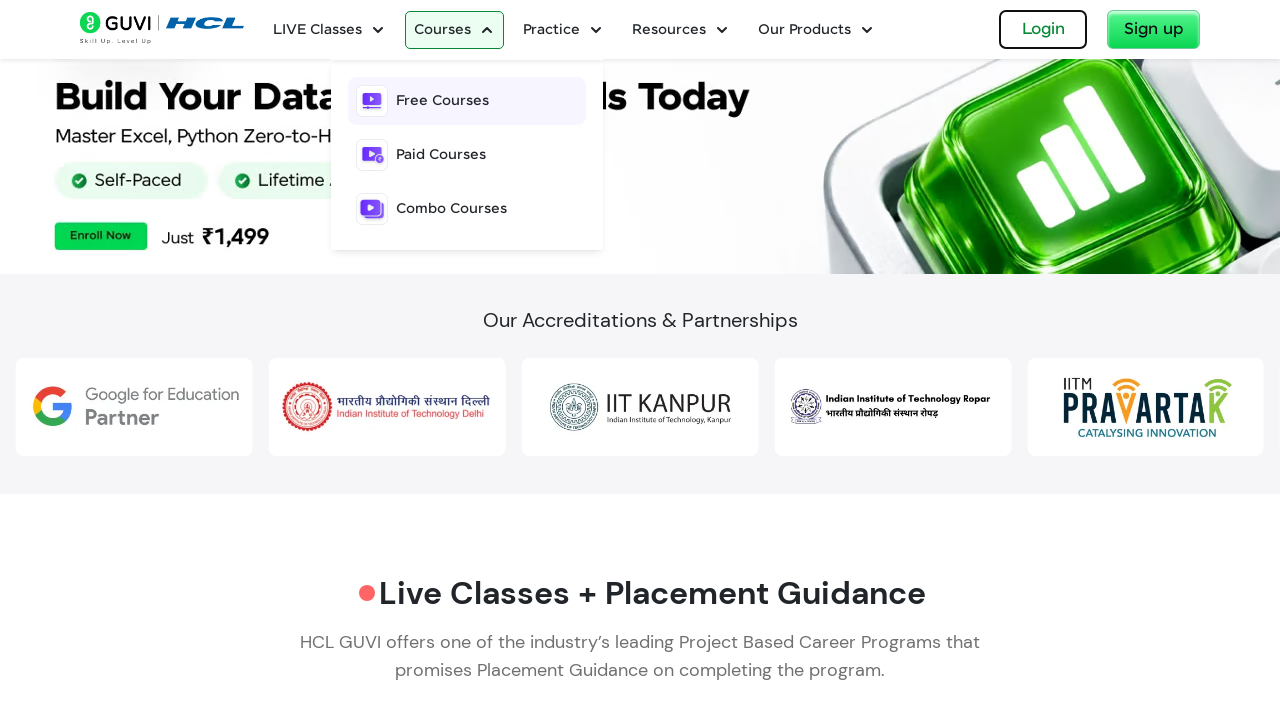

Waited 1000ms after first Tab press
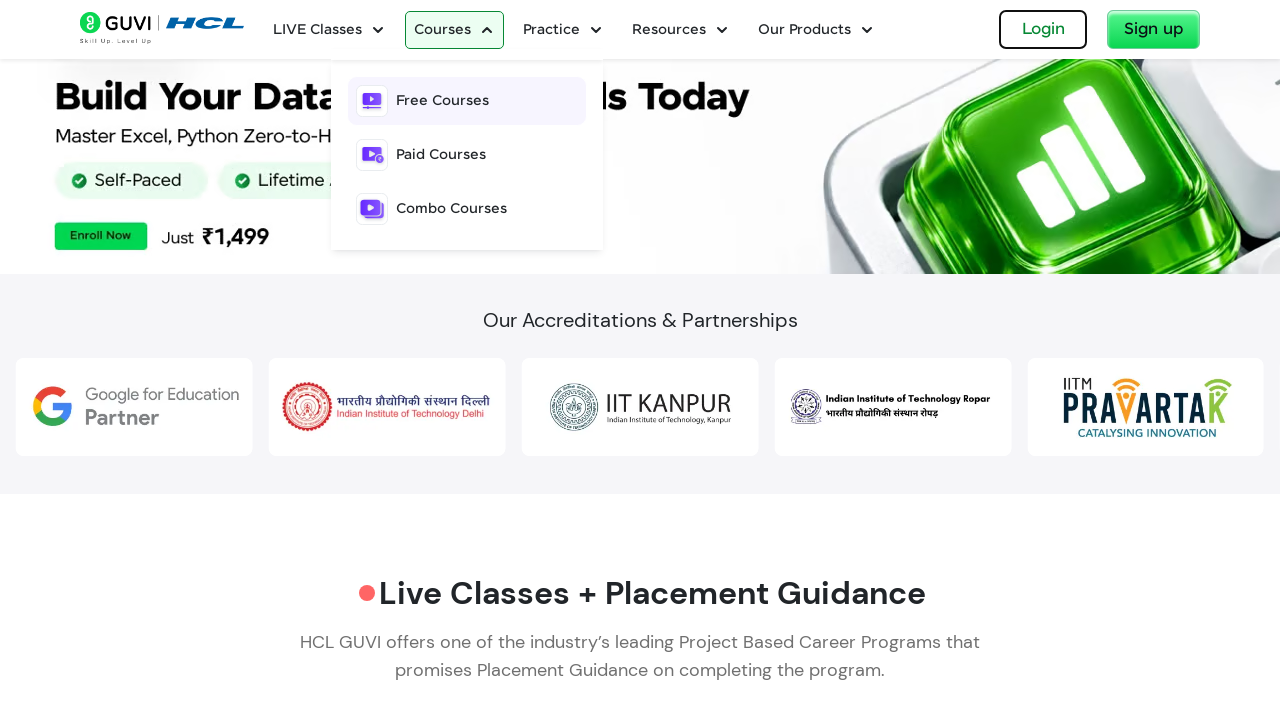

Pressed Tab key (2nd press)
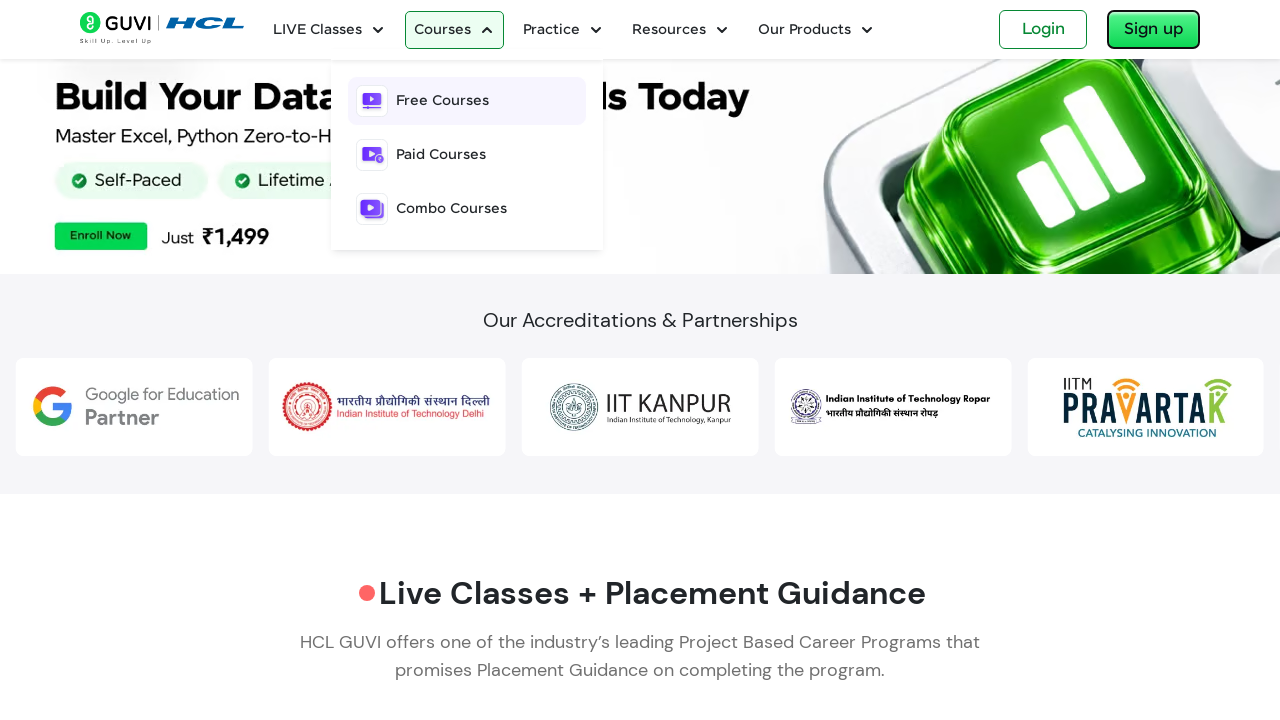

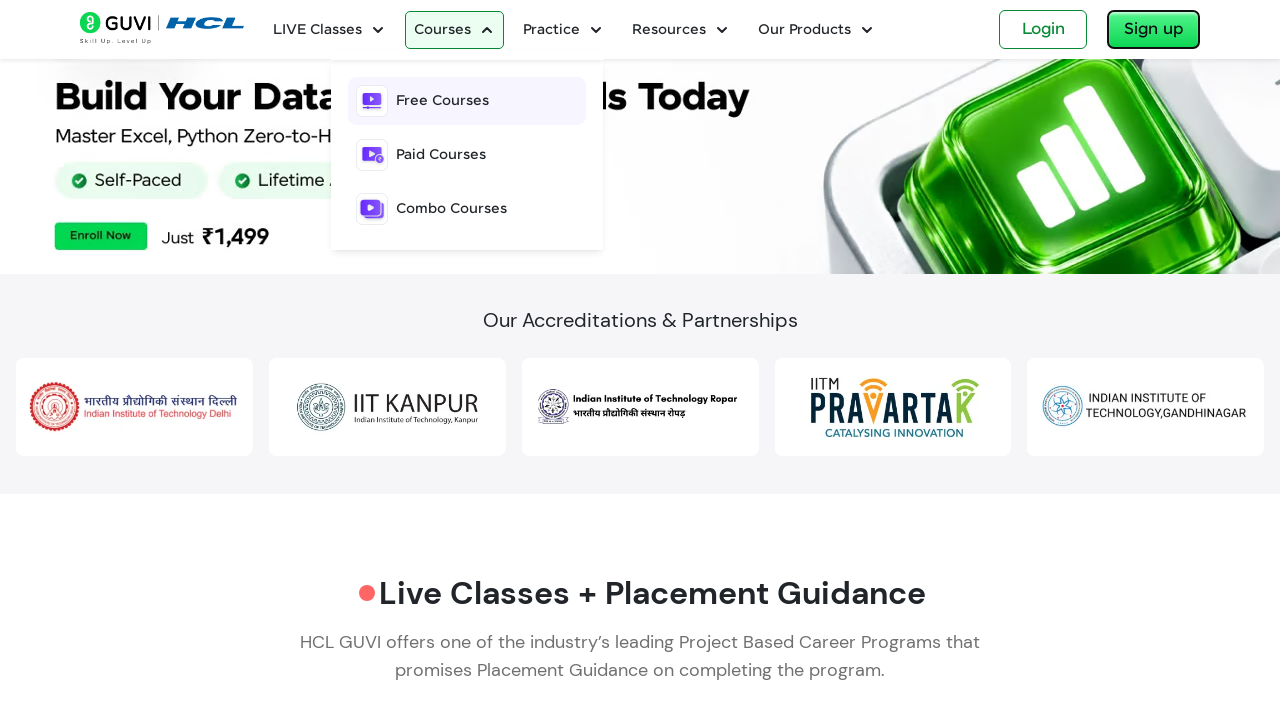